Tests window handling using a reusable method approach to switch to a new window by title

Starting URL: https://the-internet.herokuapp.com/windows

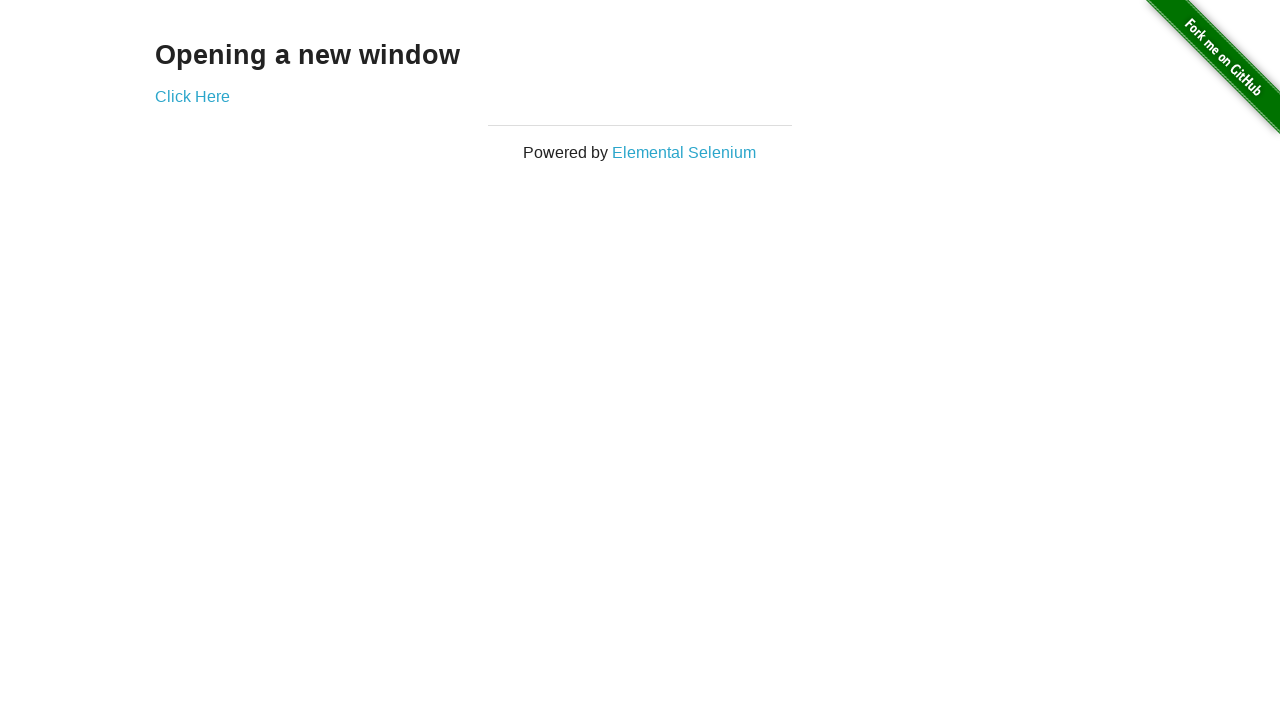

Clicked 'Click Here' link to open new tab at (192, 96) on text='Click Here'
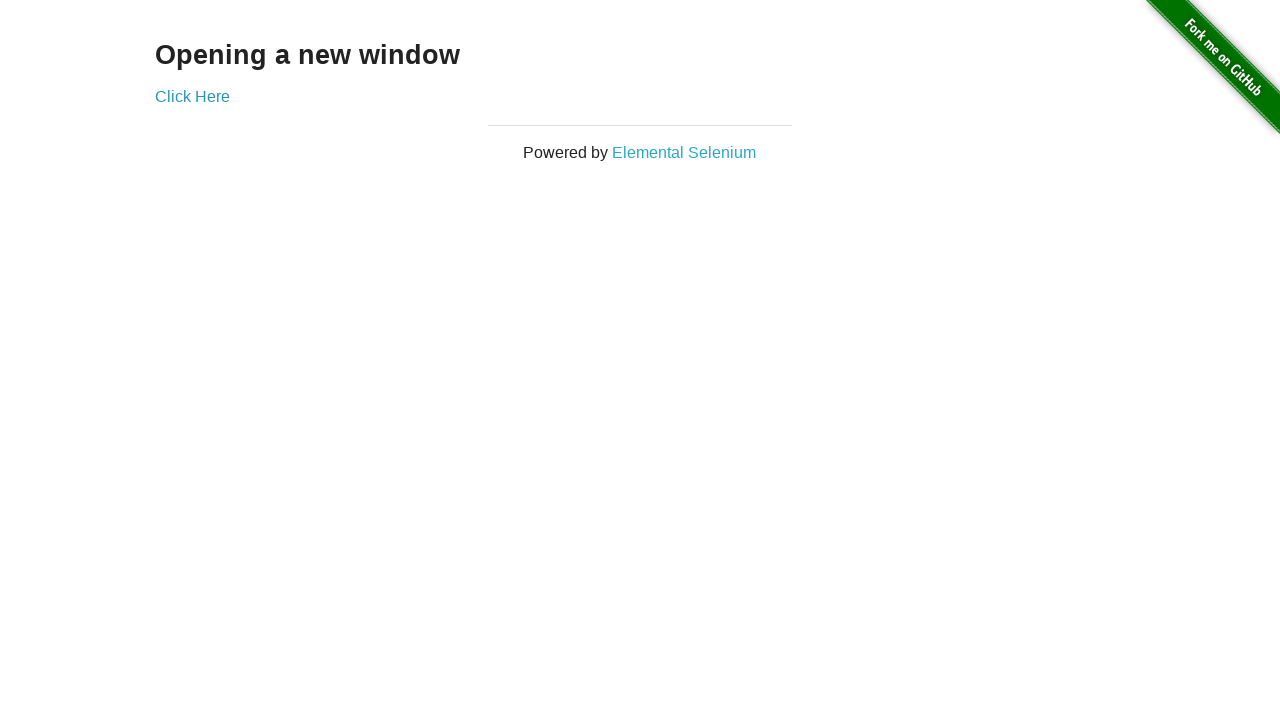

New page loaded
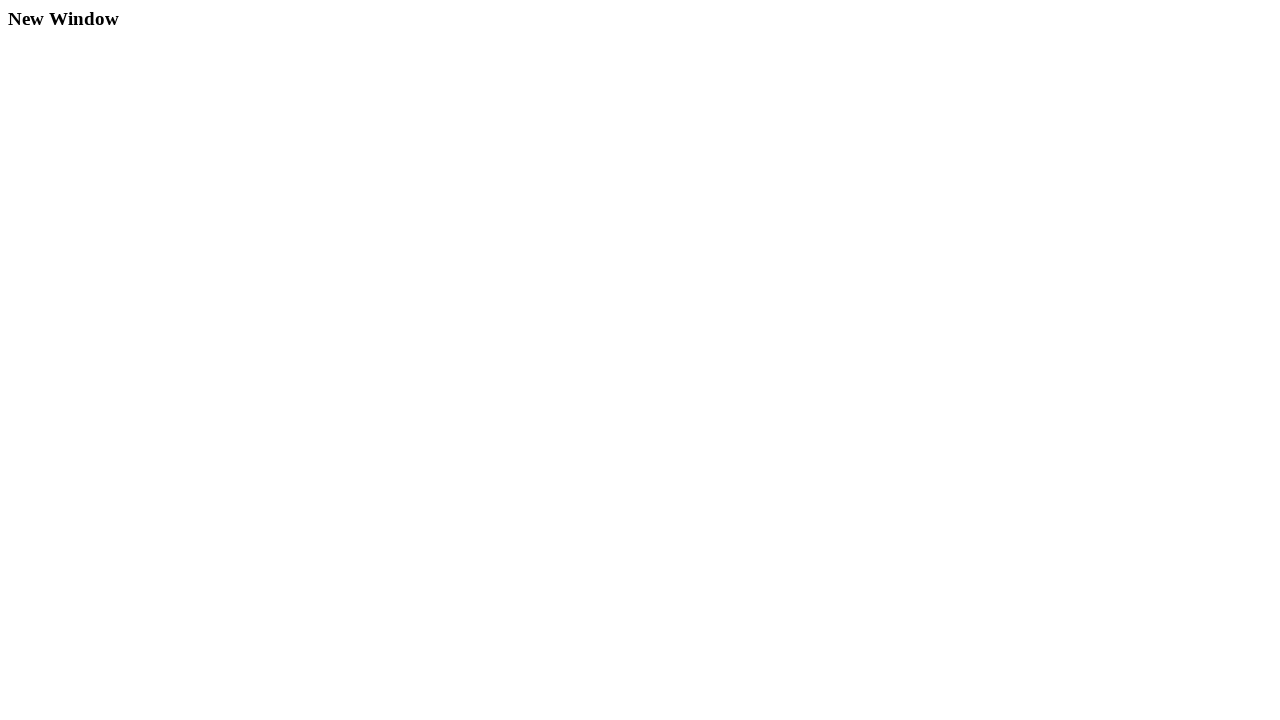

Verified new window title is 'New Window'
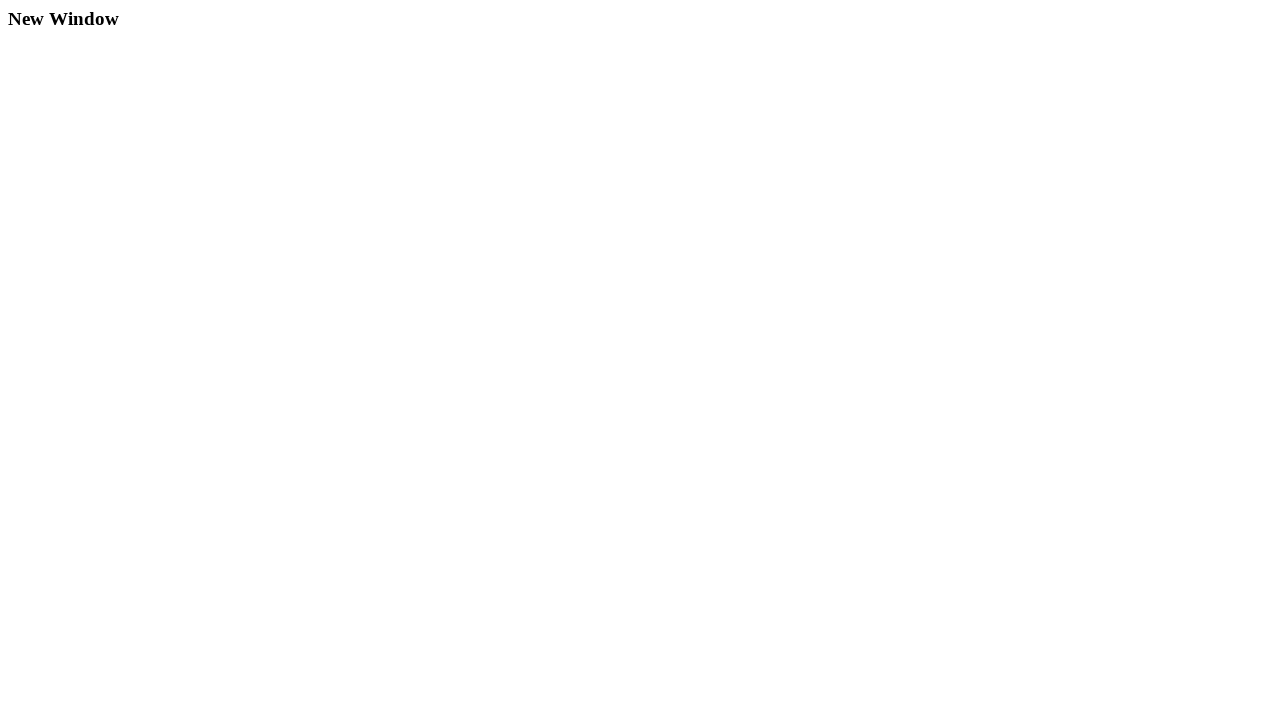

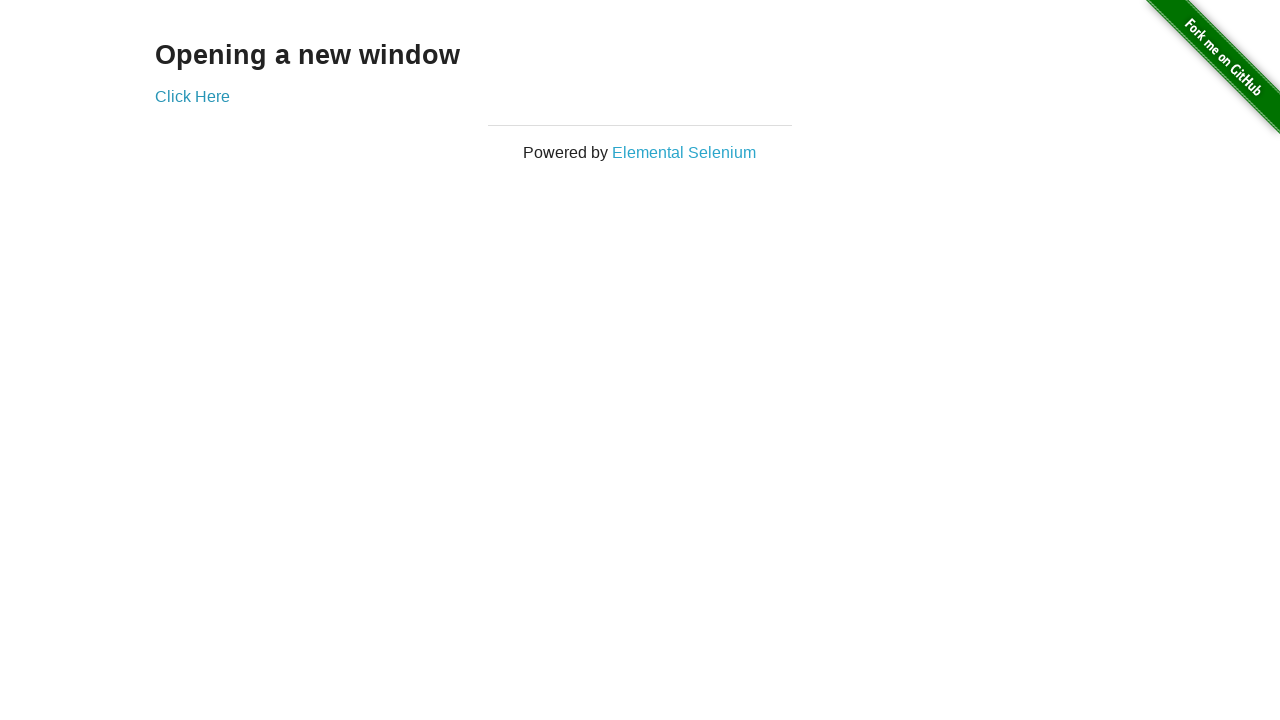